Verifies that the current URL matches the expected OrangeHRM application URL

Starting URL: https://opensource-demo.orangehrmlive.com/web/index.php/auth/login

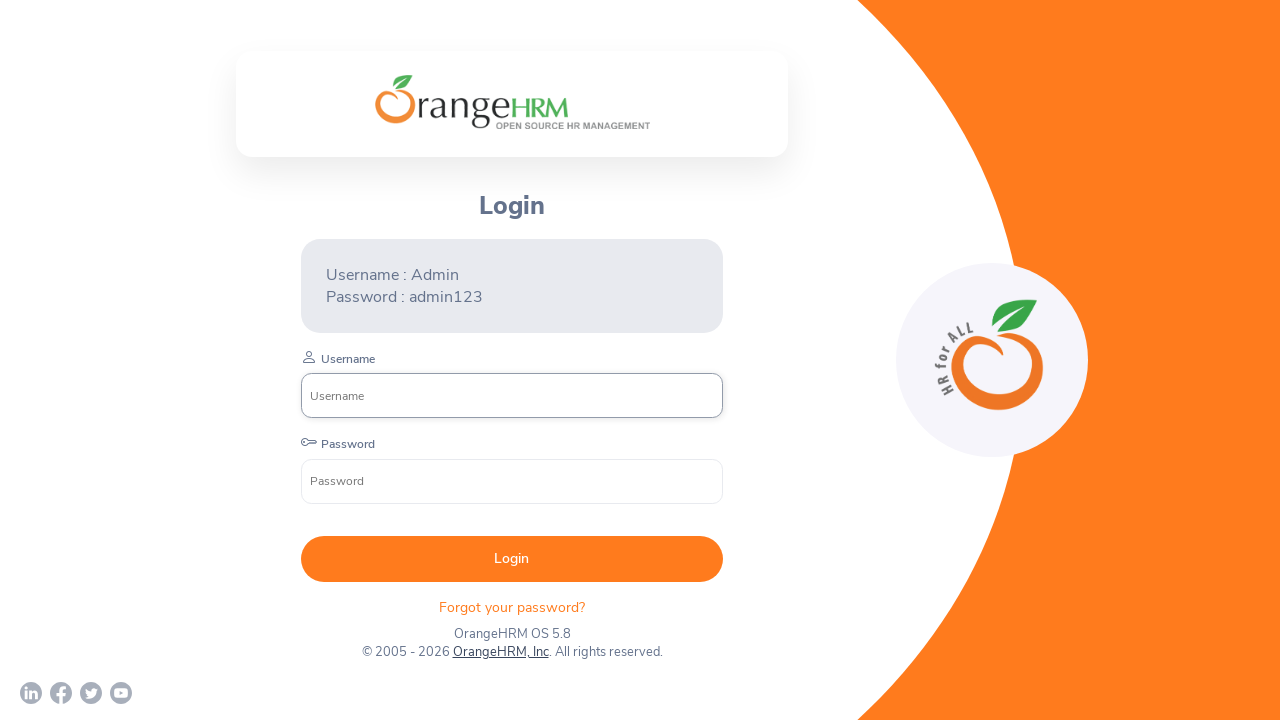

Waited for page to reach networkidle load state
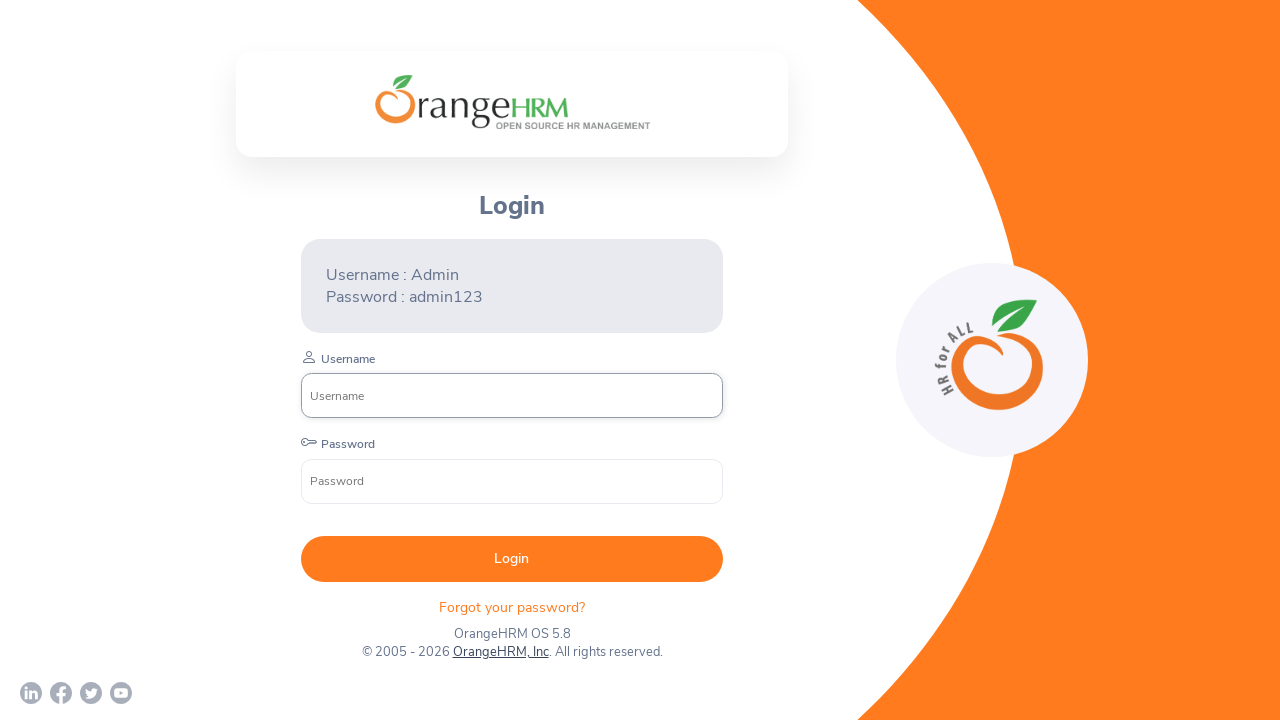

Retrieved current URL from page
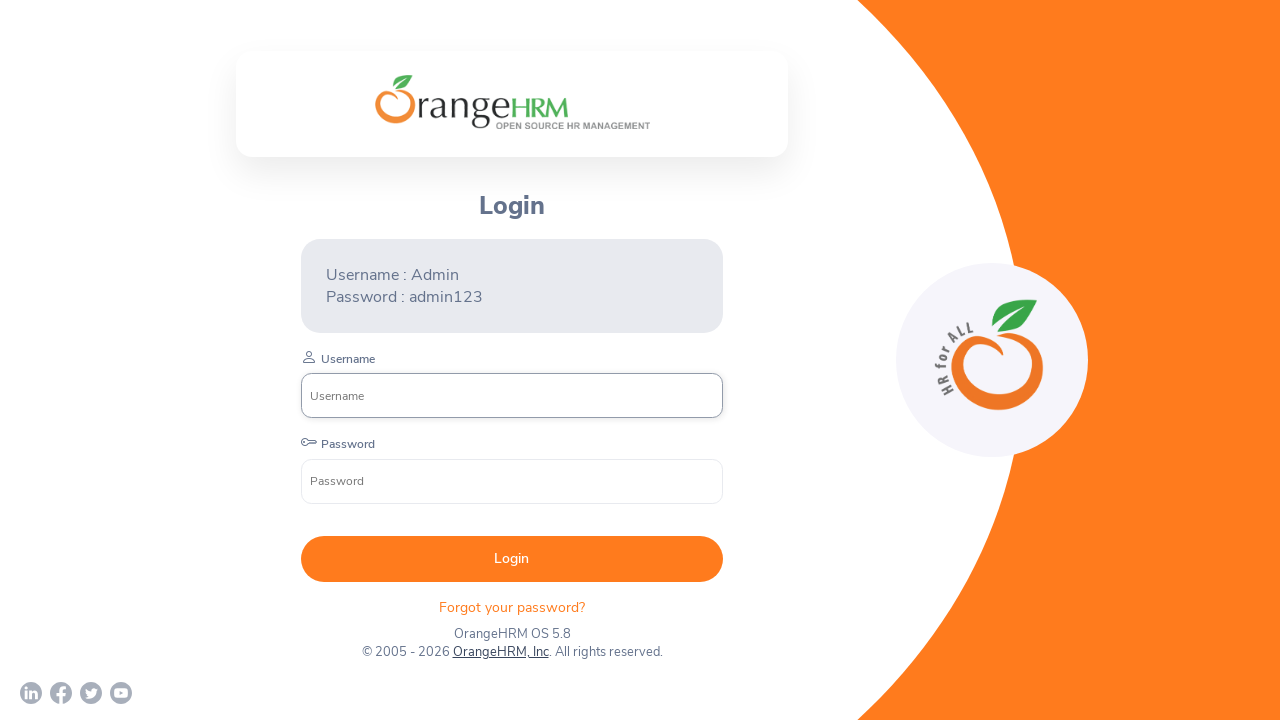

Verified that current URL contains the OrangeHRM domain
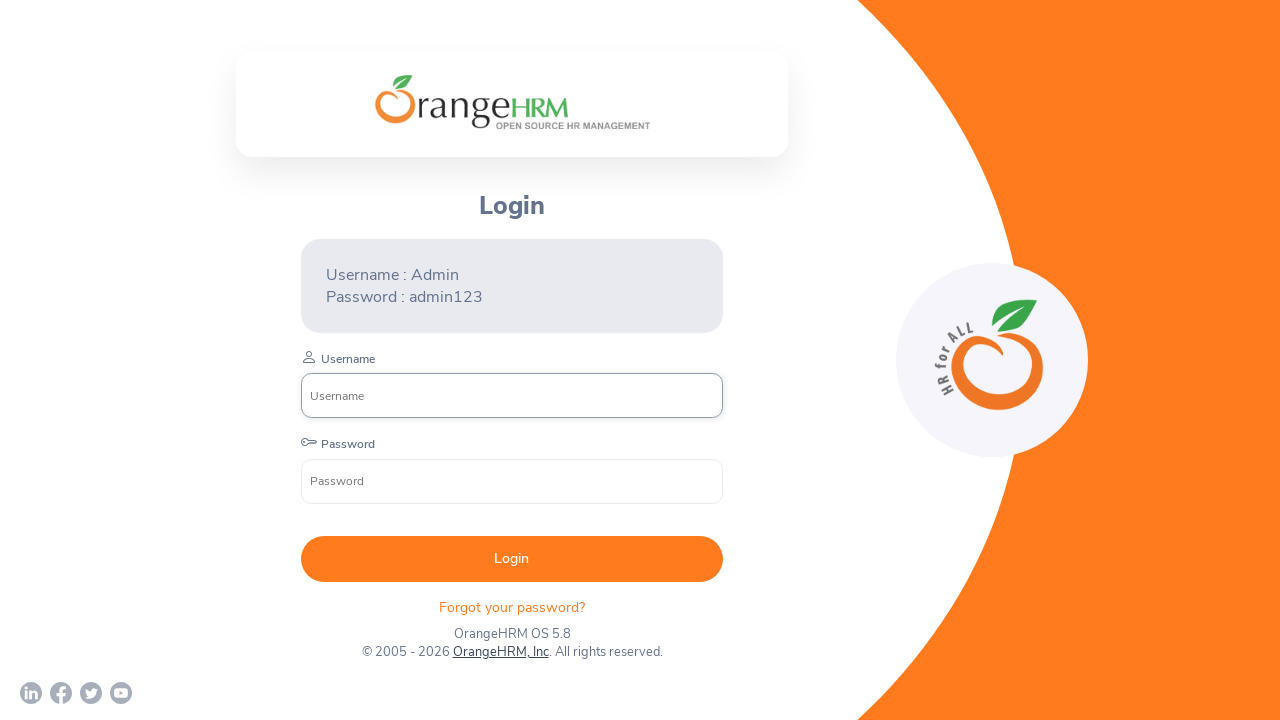

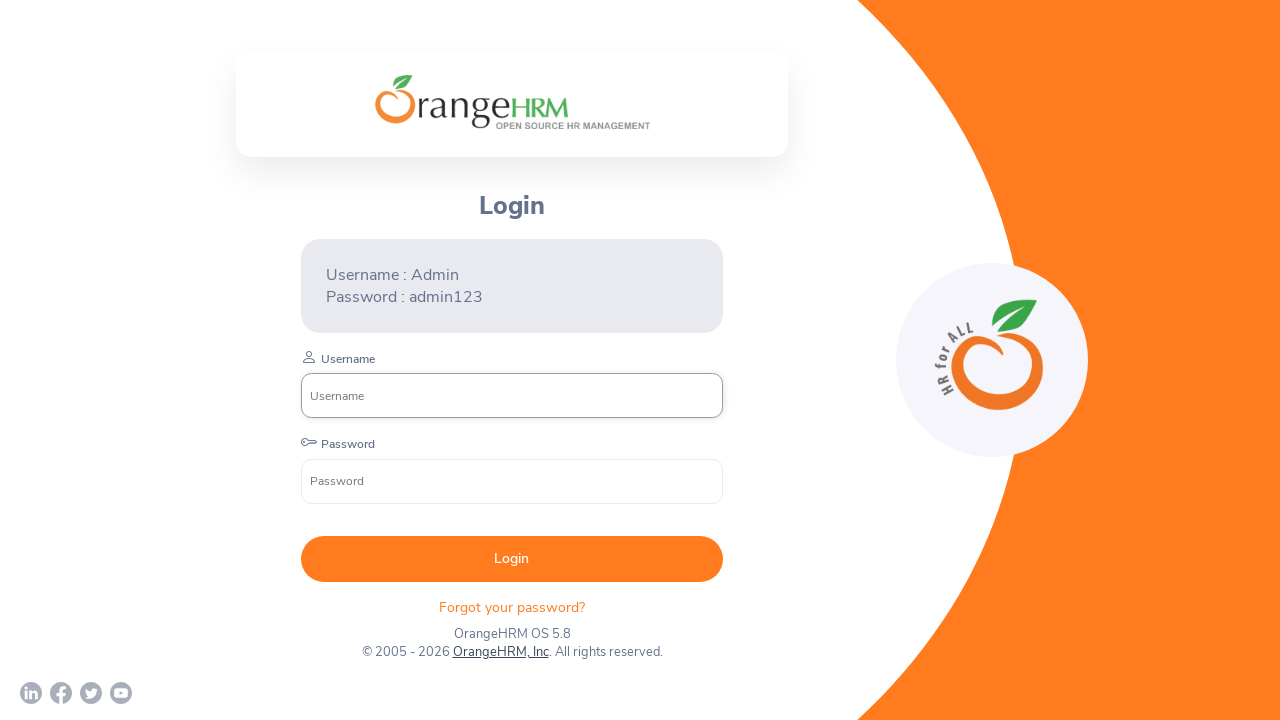